Tests window handling functionality by clicking a button that opens a new window

Starting URL: https://www.hyrtutorials.com/p/window-handles-practice.html

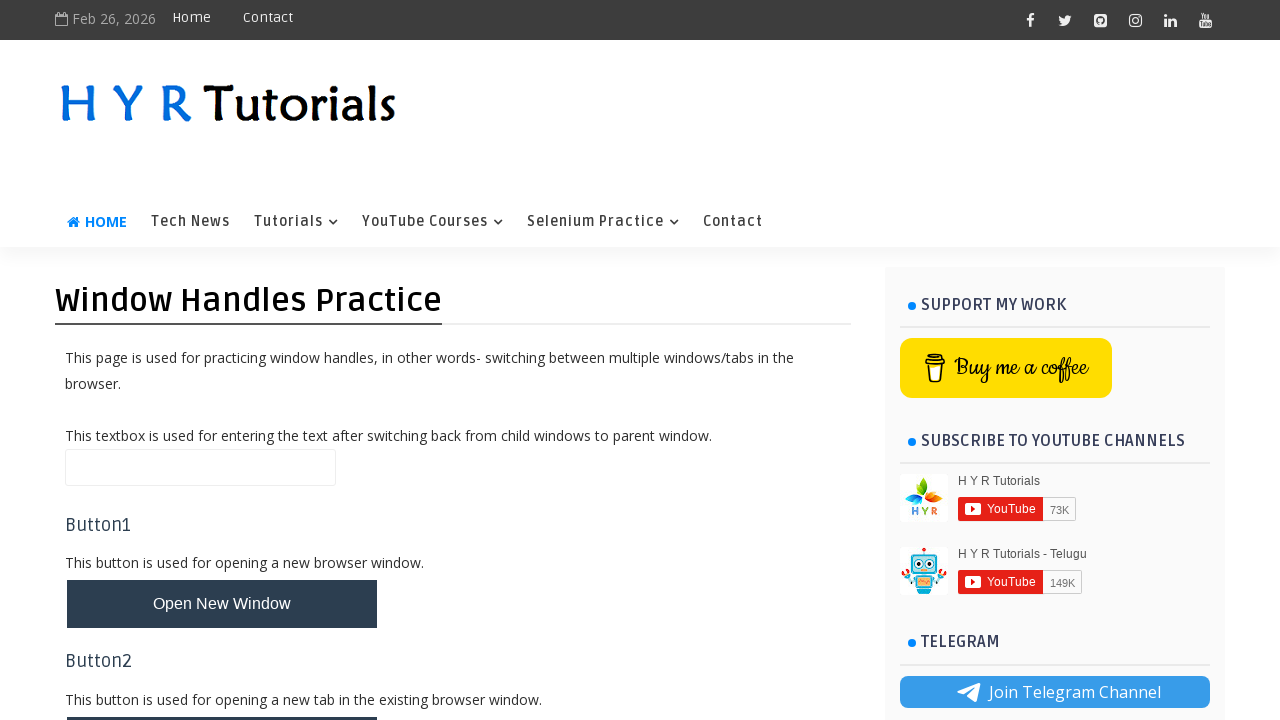

Clicked button to open new window at (222, 604) on xpath=//*[@id="newWindowBtn"]
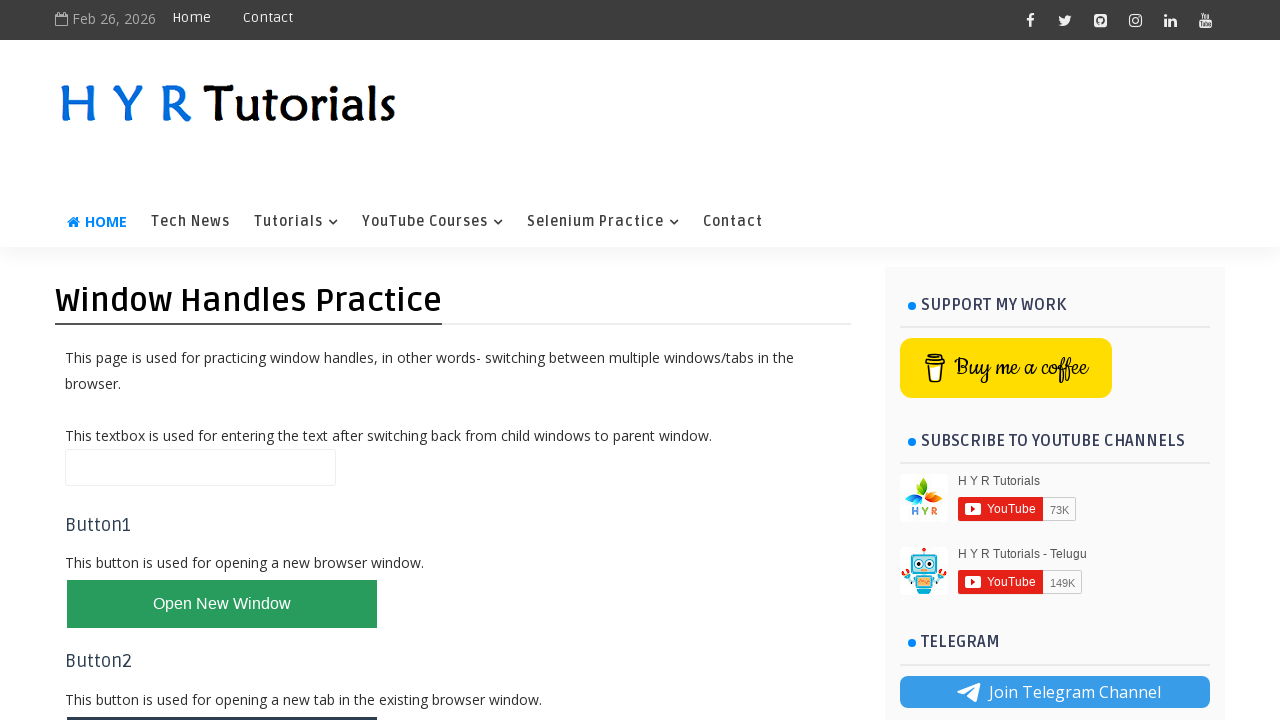

Waited for new window/tab to open
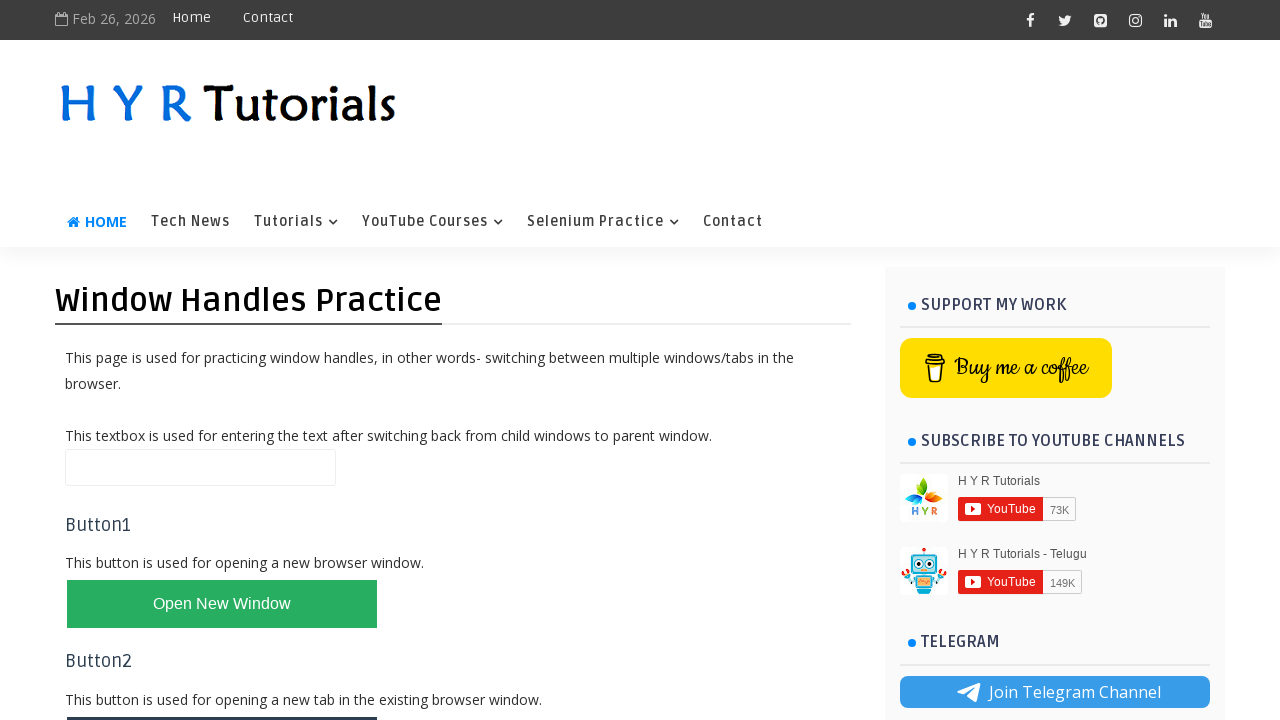

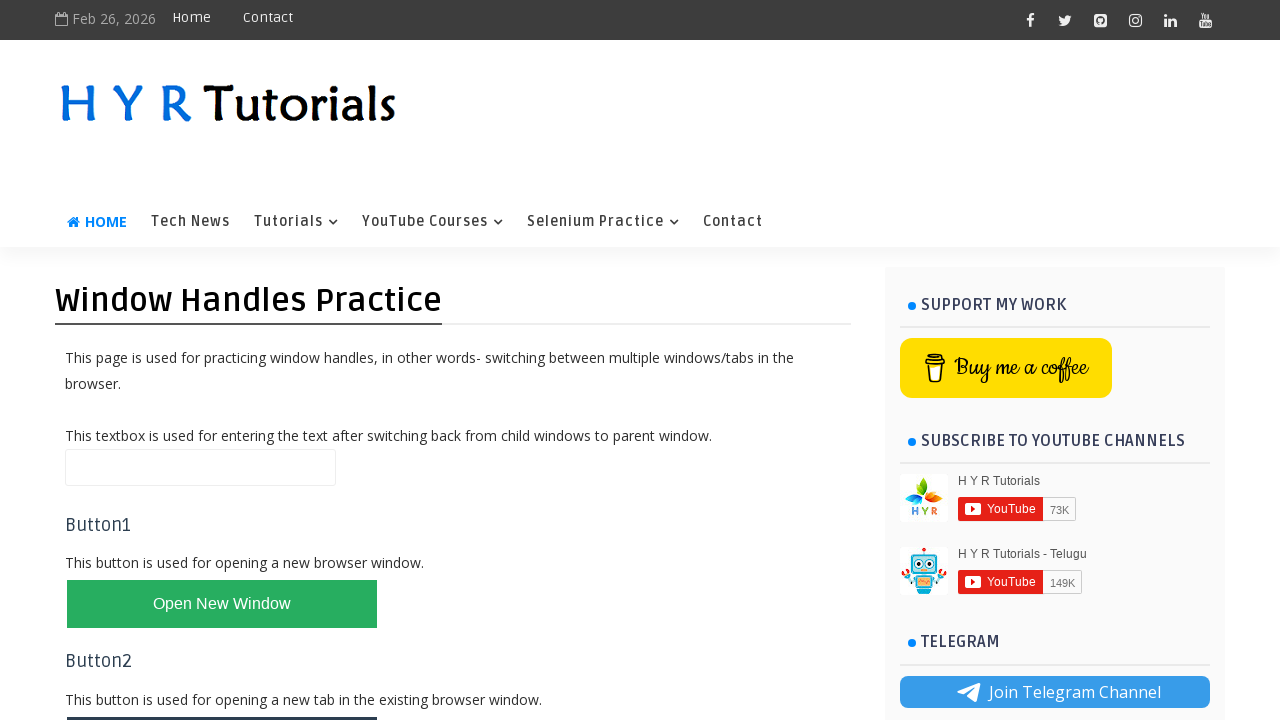